Tests that using compound class names with findElements throws an exception, verifying invalid selector behavior

Starting URL: https://www.ultimateqa.com/simple-html-elements-for-automation/

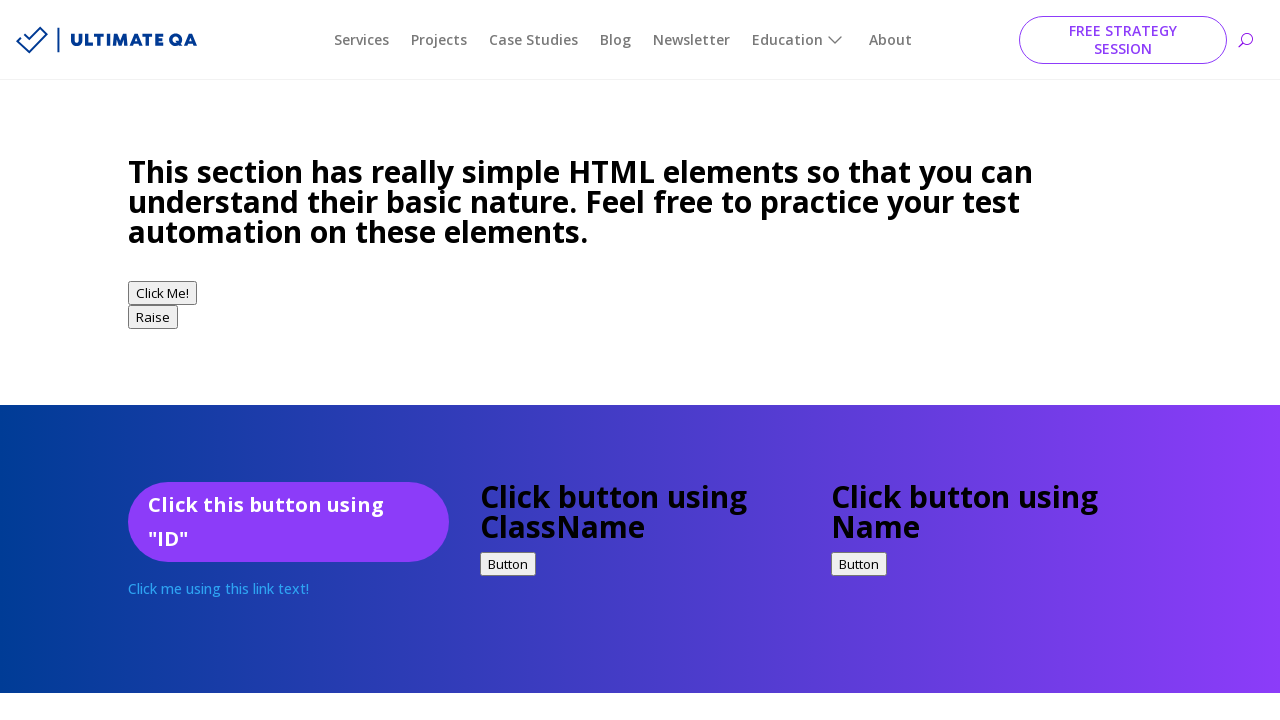

Navigated to Ultimate QA simple HTML elements page
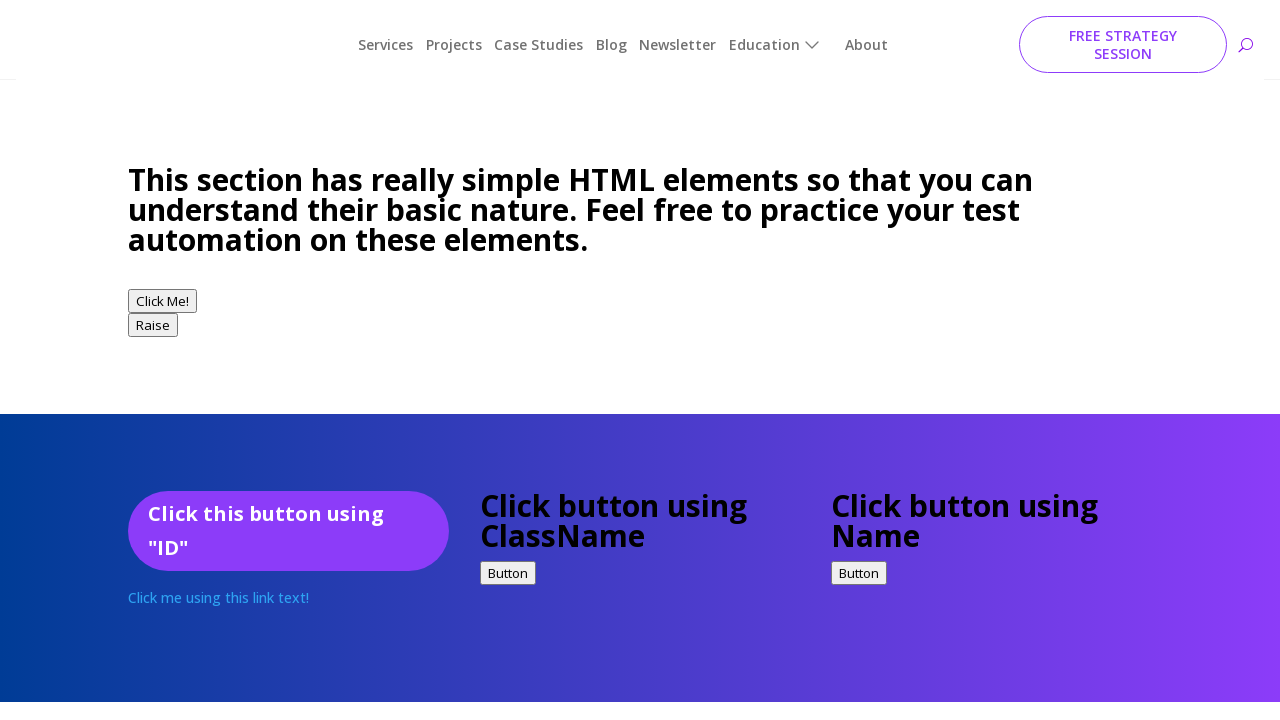

Successfully located elements with compound class selector '.et_pb_button.et_pb_promo_button'
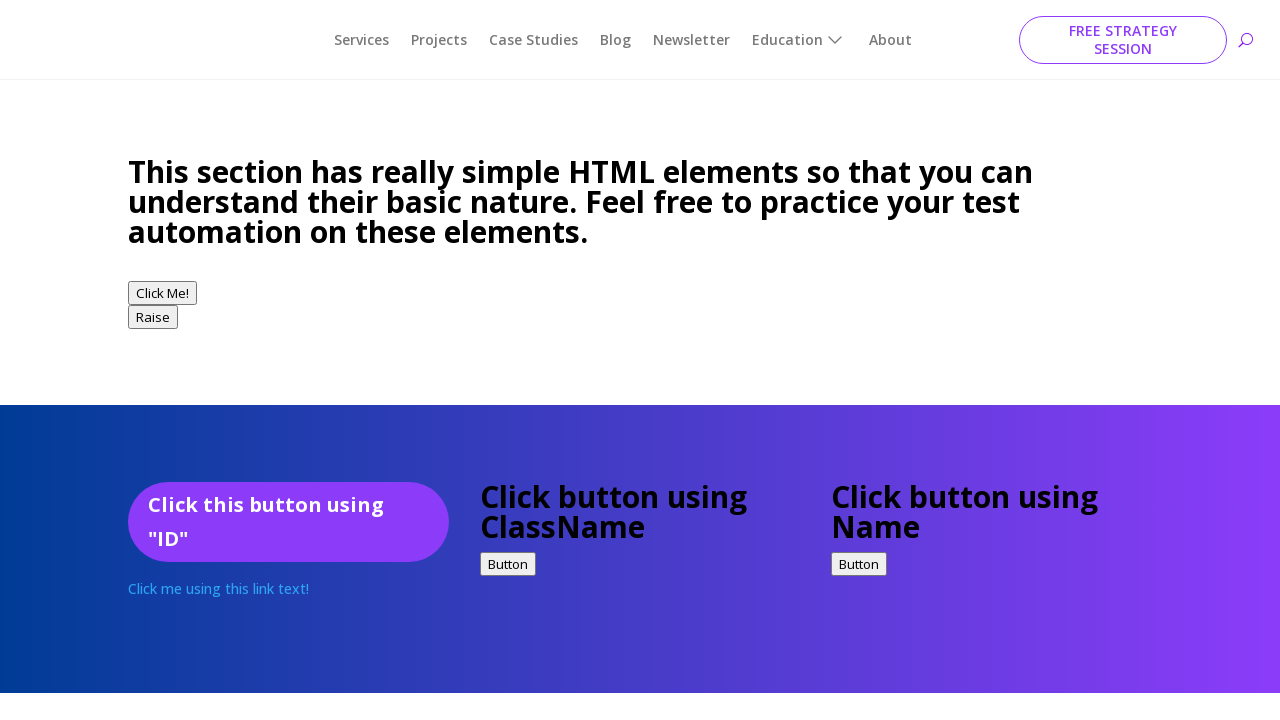

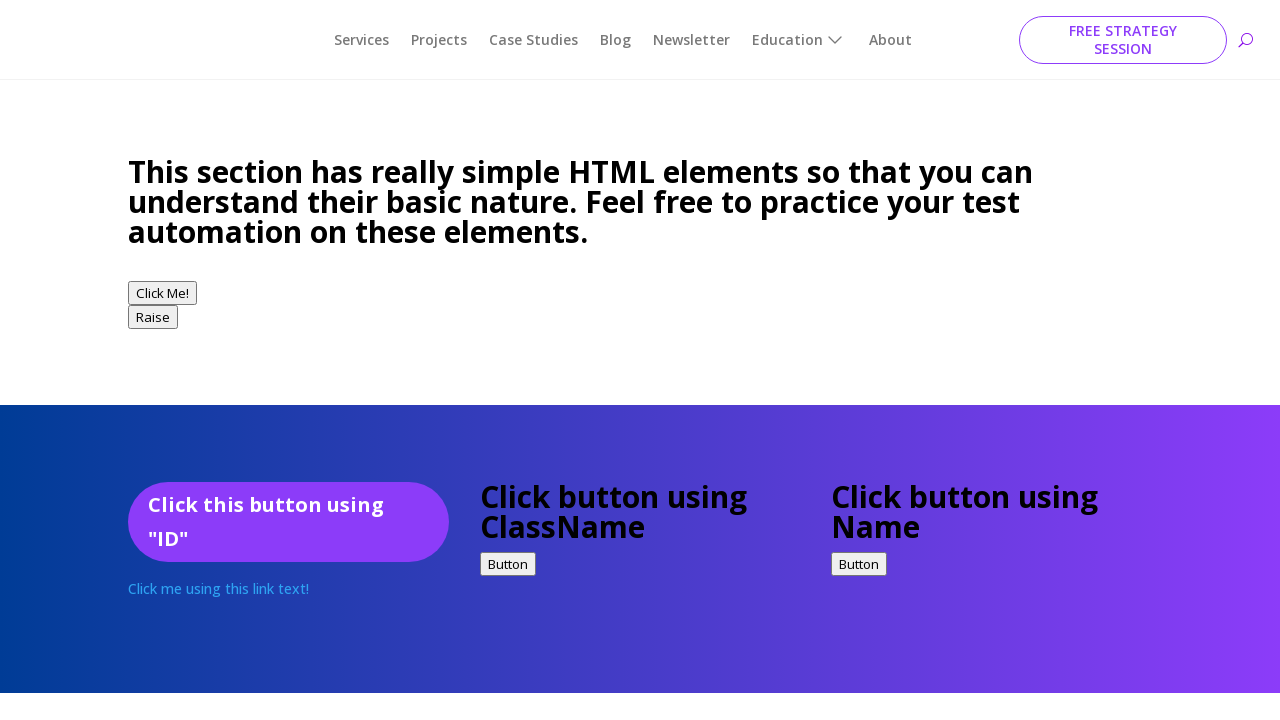